Tests error handling for invalid color values by entering invalid inputs and checking for error messages.

Starting URL: https://www.001236.xyz/en/color

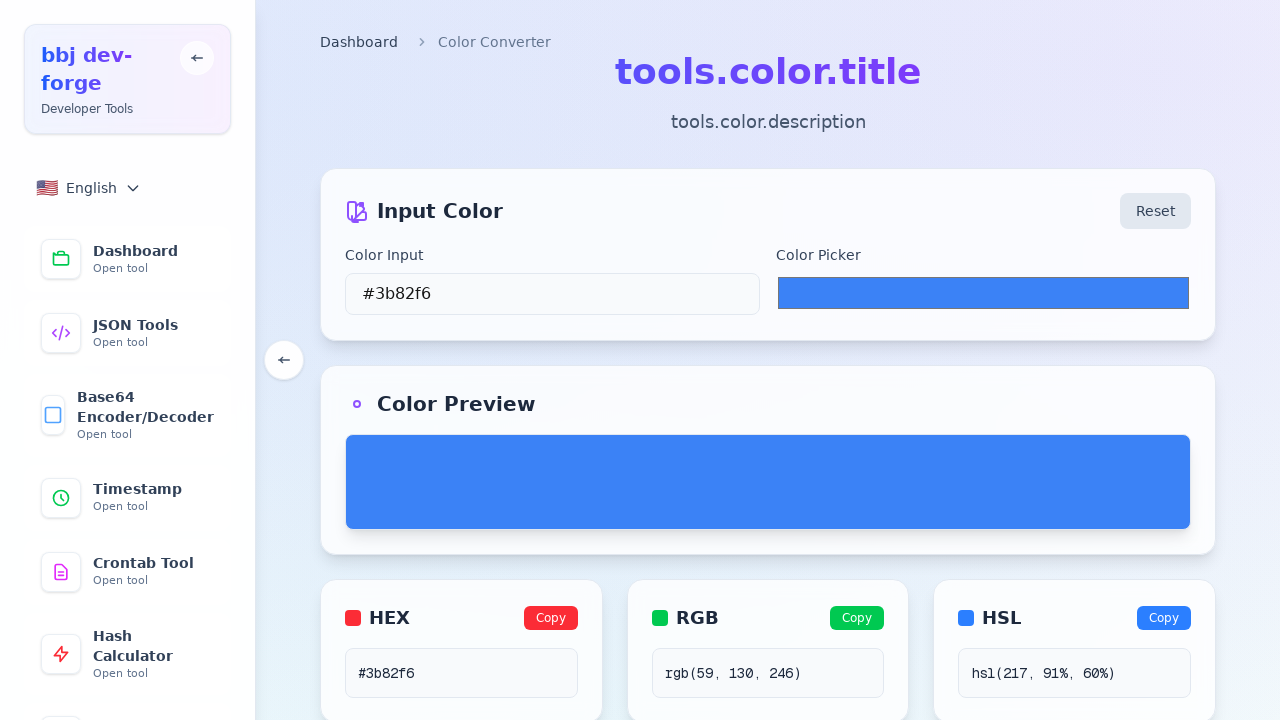

Waited for page to load (networkidle)
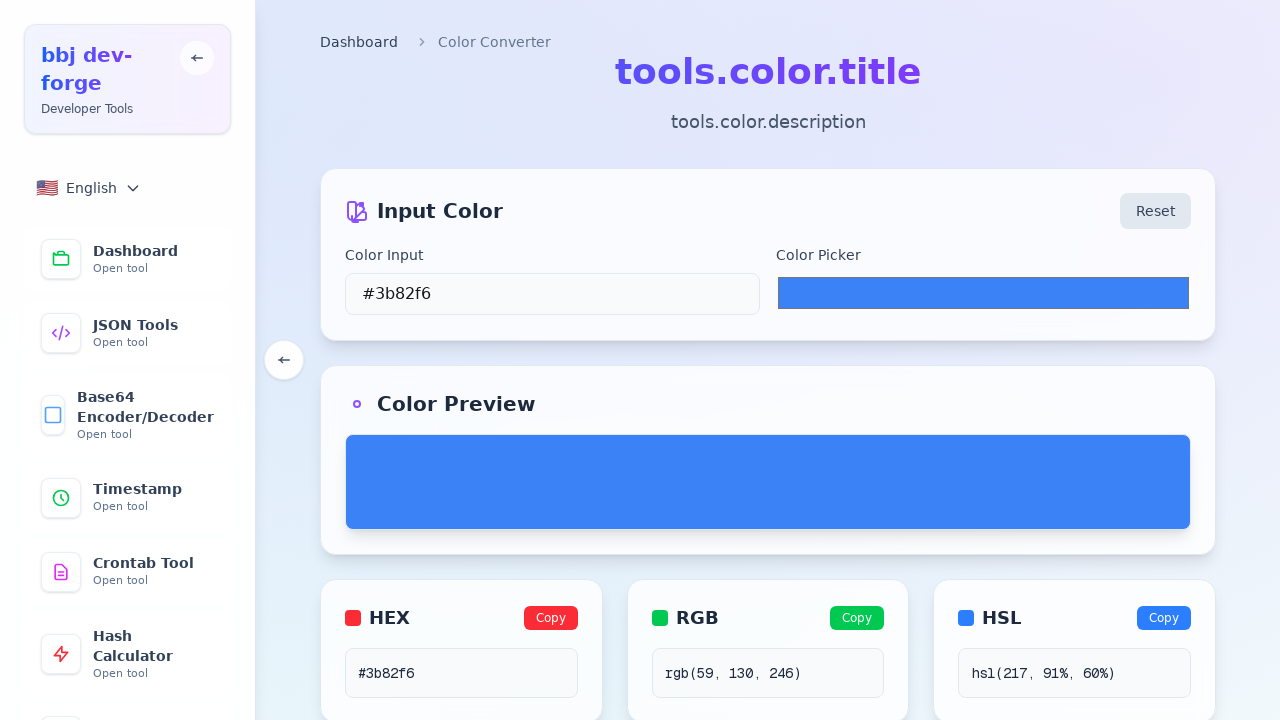

Filled input field with invalid color value: '#GGGGGG' on input[type="text"]
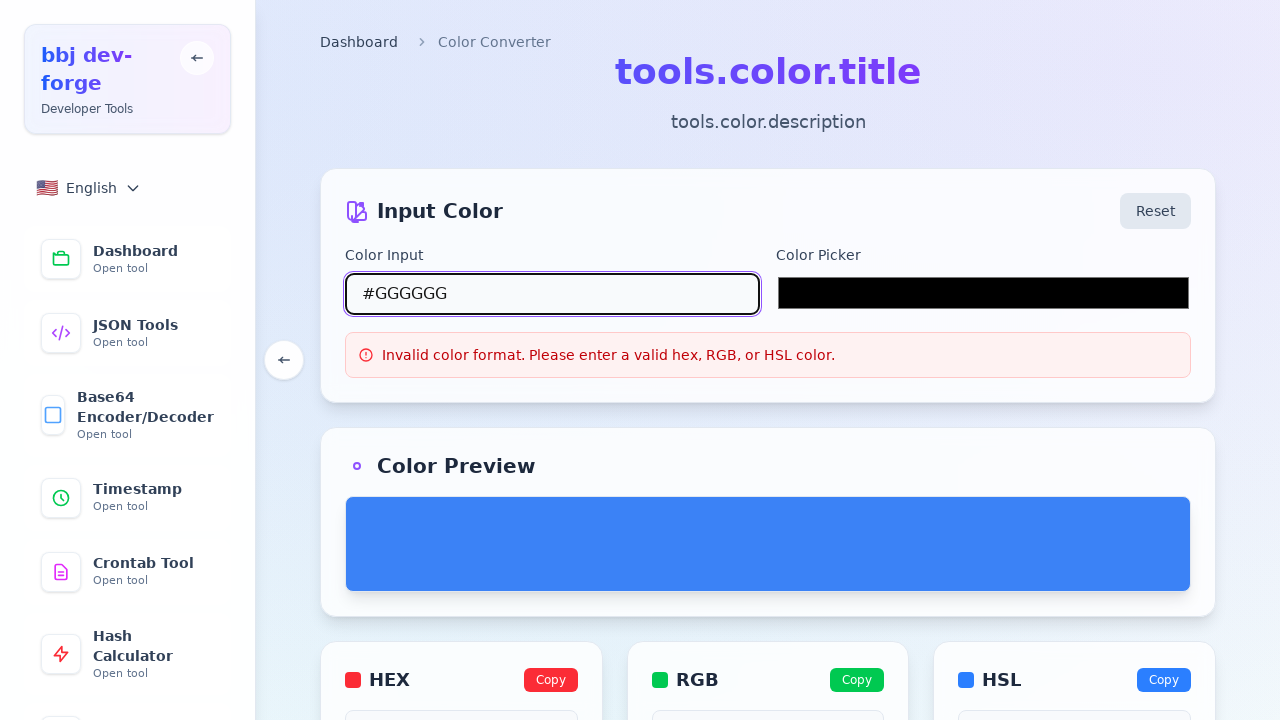

Waited 200ms after attempting to convert '#GGGGGG'
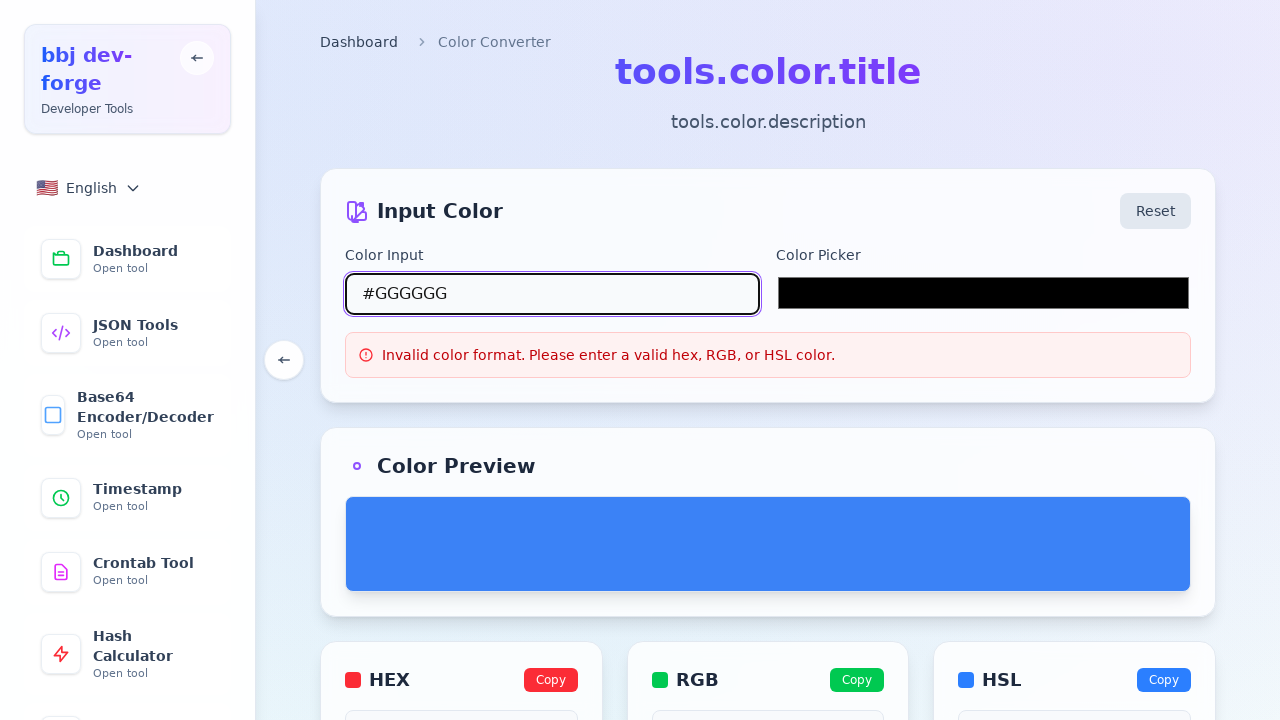

Filled input field with invalid color value: 'rgb(300, 300, 300)' on input[type="text"]
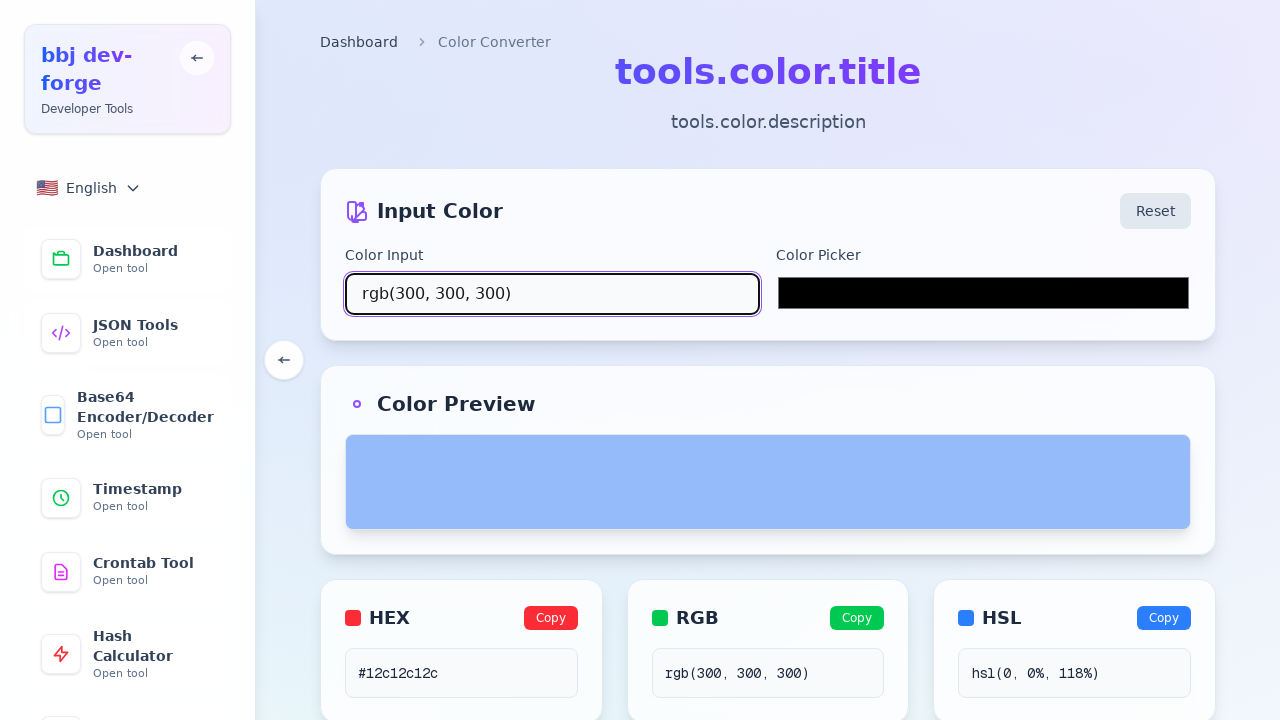

Waited 200ms after attempting to convert 'rgb(300, 300, 300)'
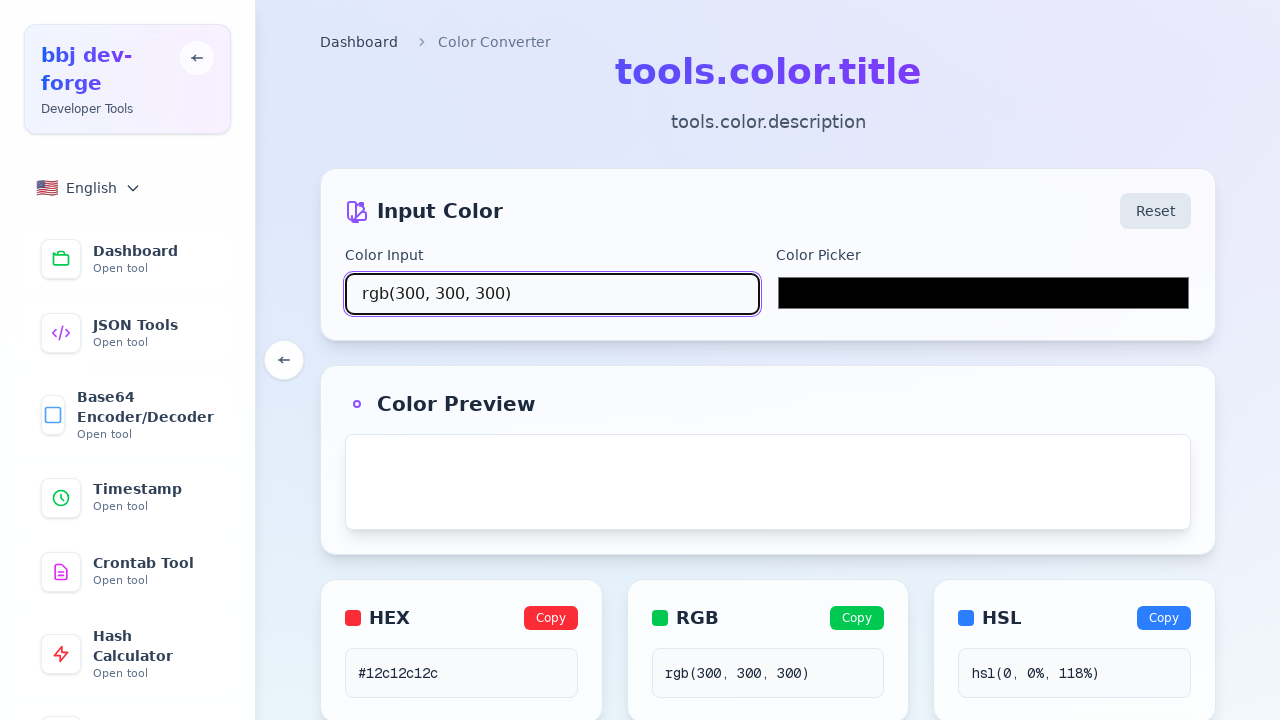

Filled input field with invalid color value: 'invalid-color' on input[type="text"]
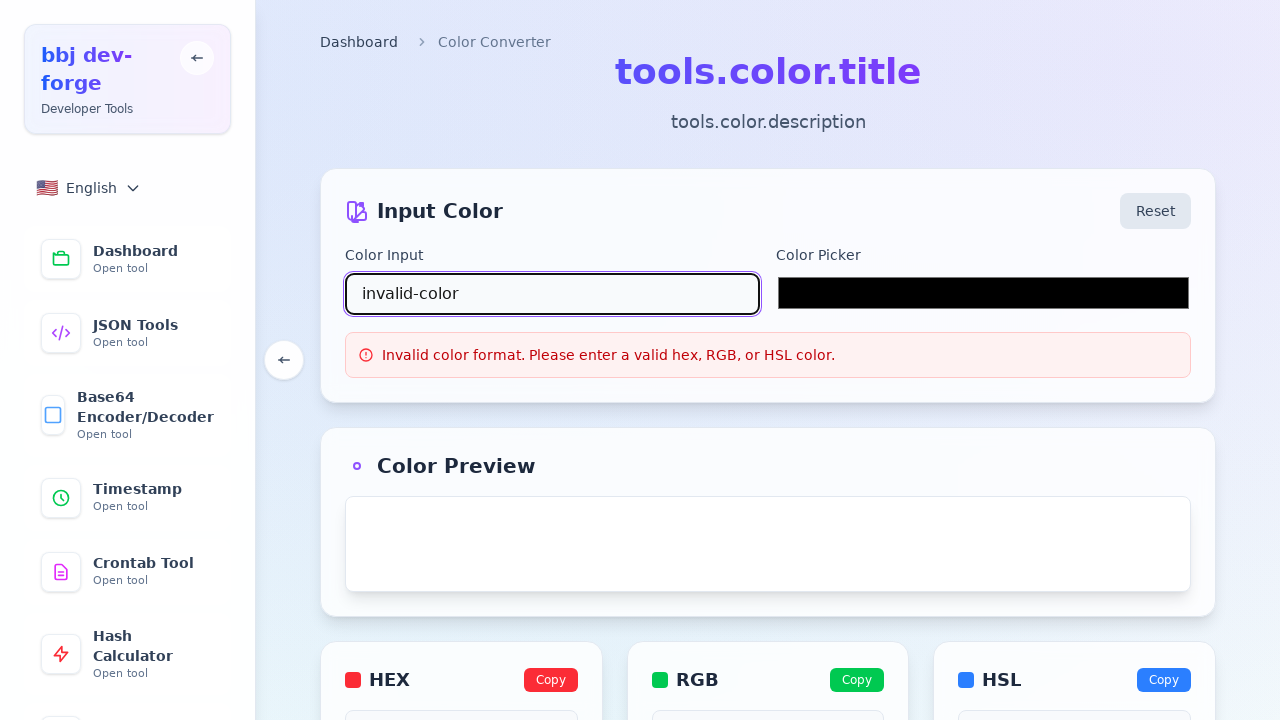

Waited 200ms after attempting to convert 'invalid-color'
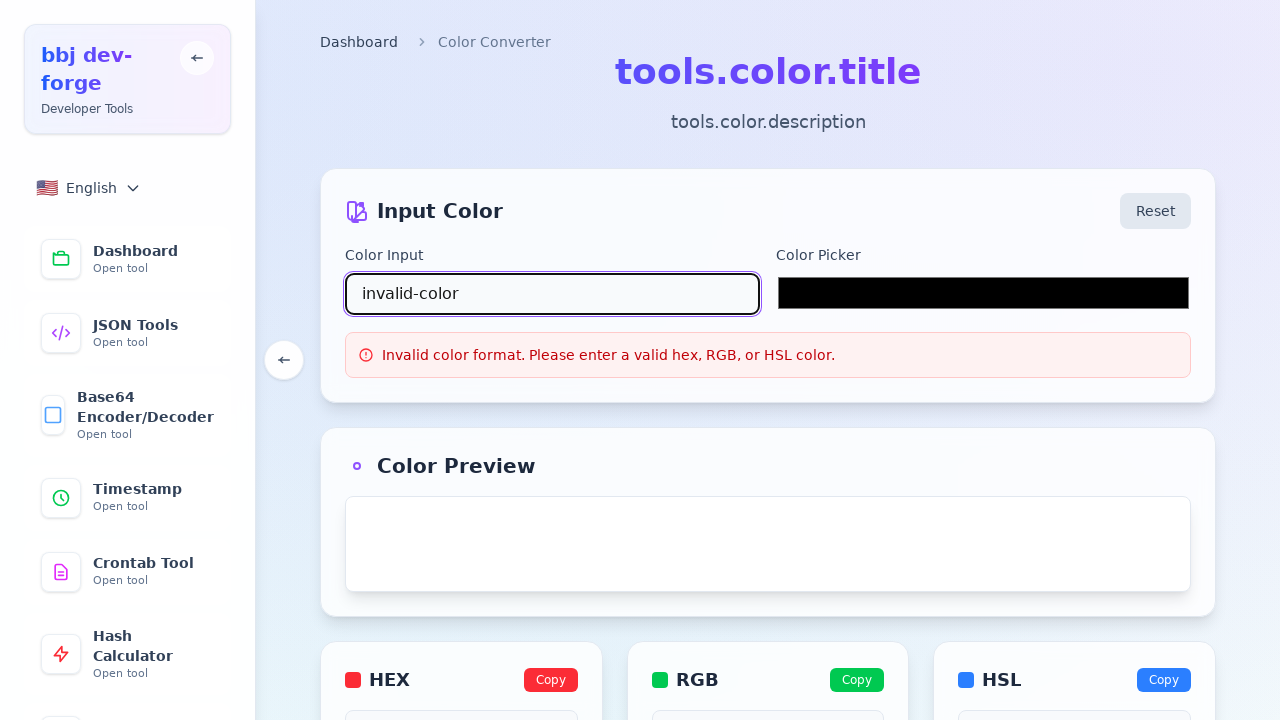

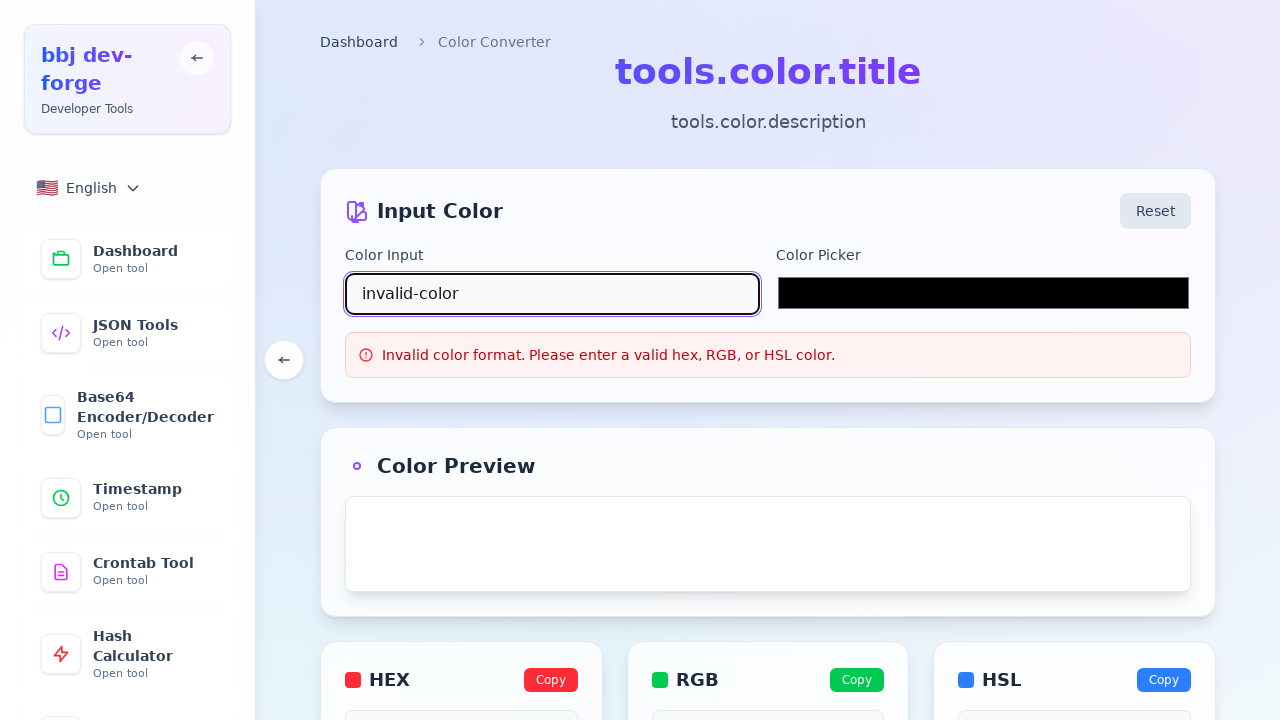